Tests horizontal and vertical scrolling on a dashboard page by scrolling left and down using JavaScript execution

Starting URL: https://dashboards.handmadeinteractive.com/jasonlove/

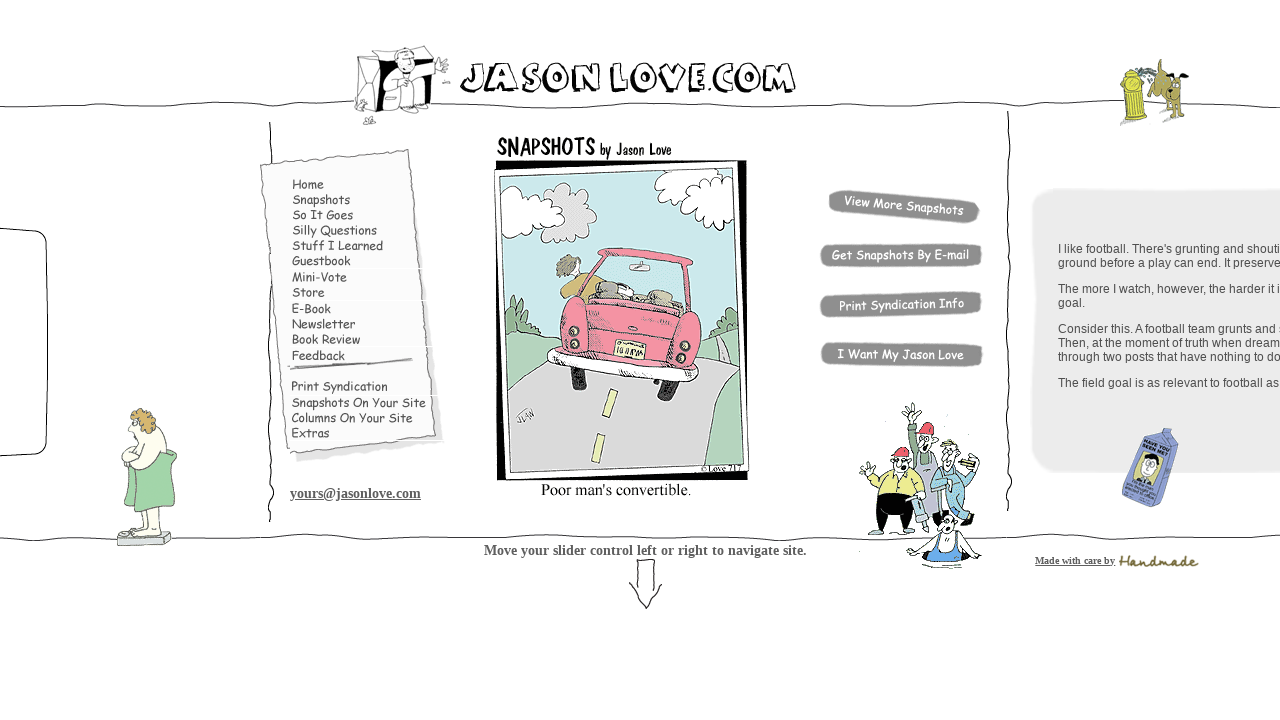

Scrolled left (-5000px) and down (5000px) on the dashboard page
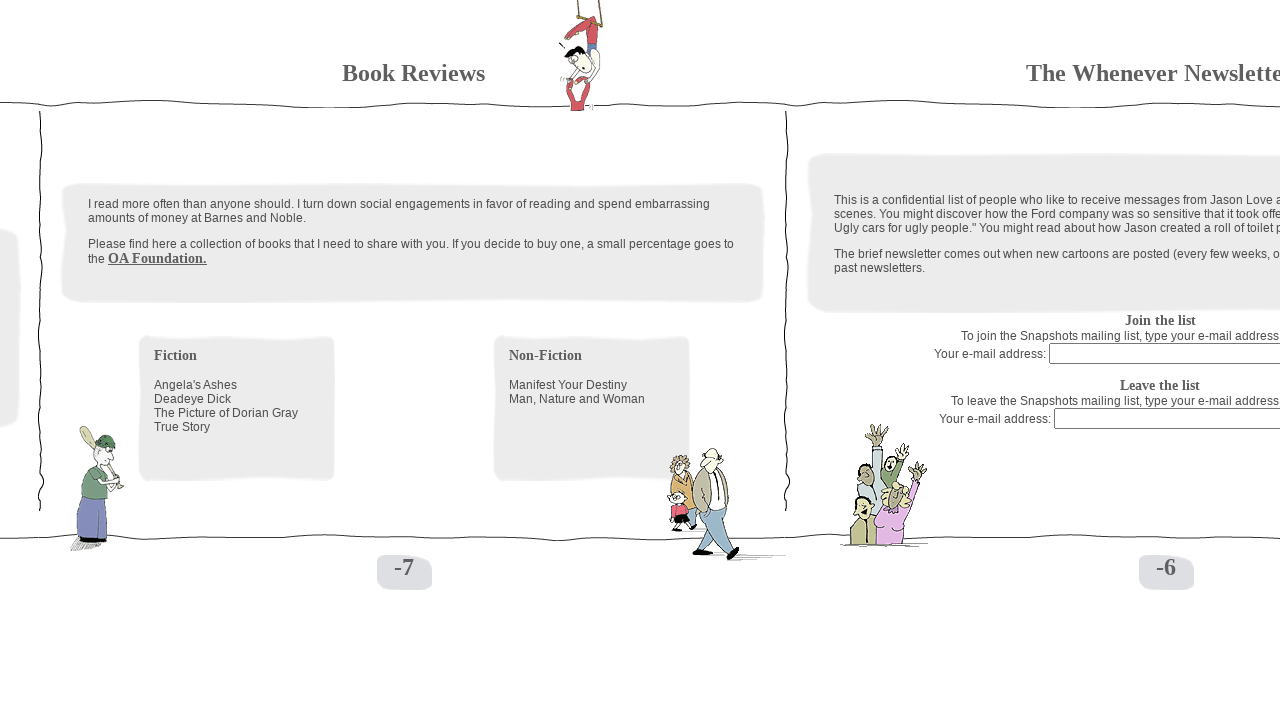

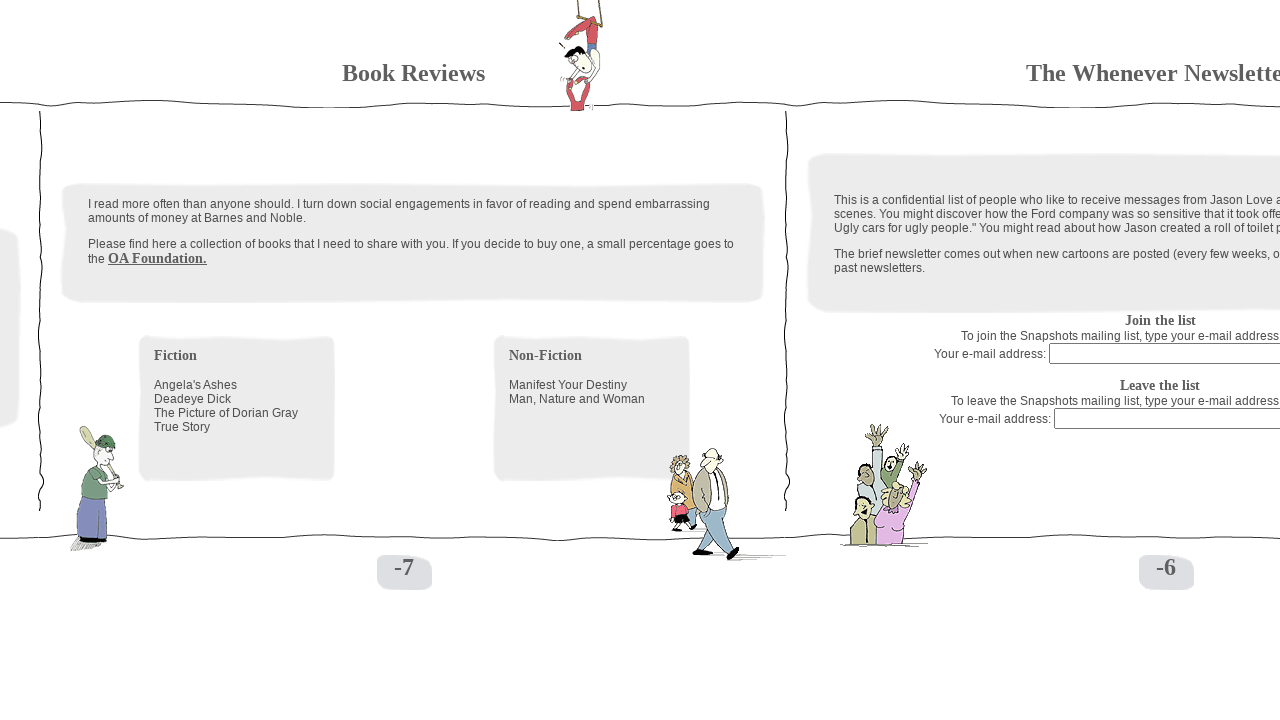